Clicks on the Household Essentials category link

Starting URL: https://www.target.com

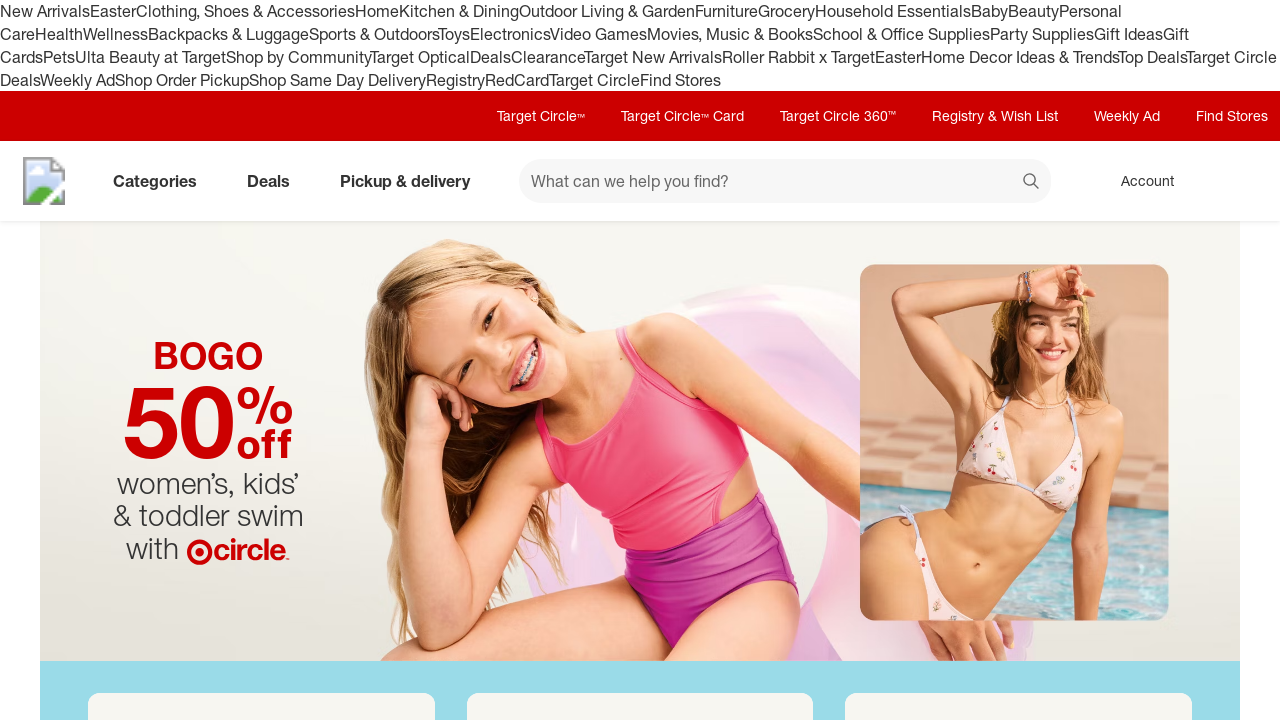

Navigated to Target homepage
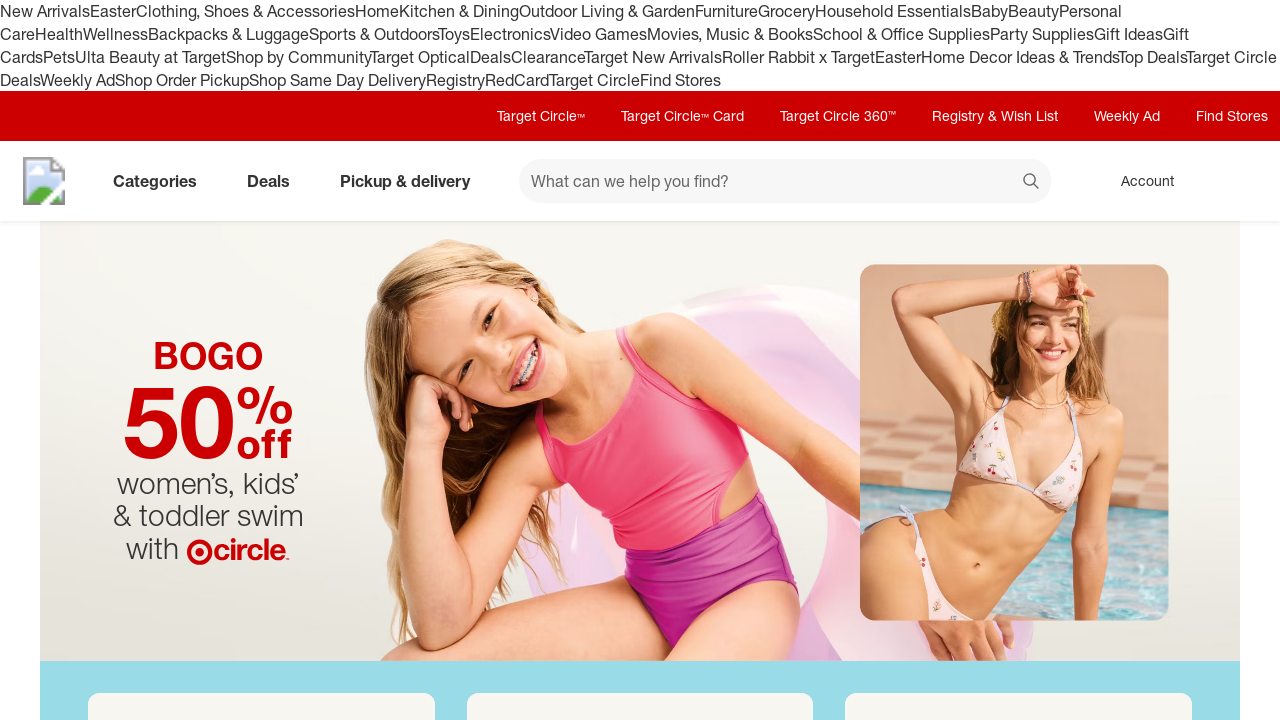

Clicked on the Household Essentials category link at (893, 11) on a:text('Household Essentials')
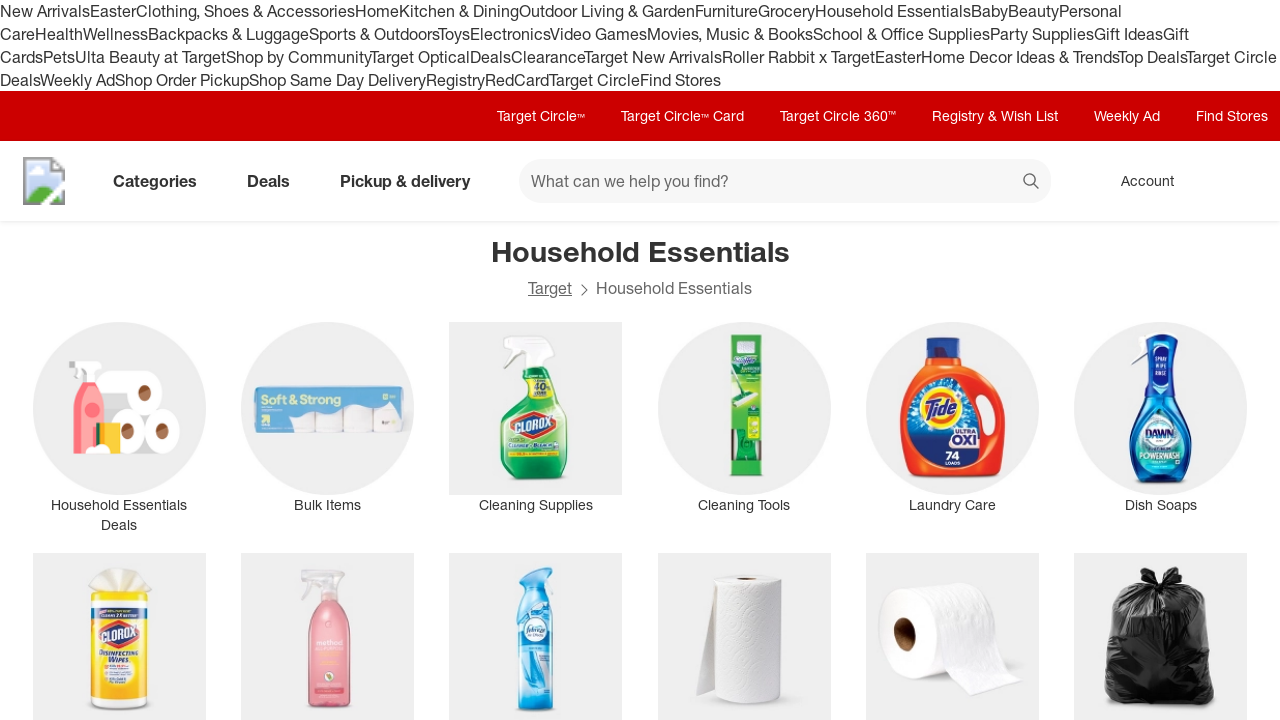

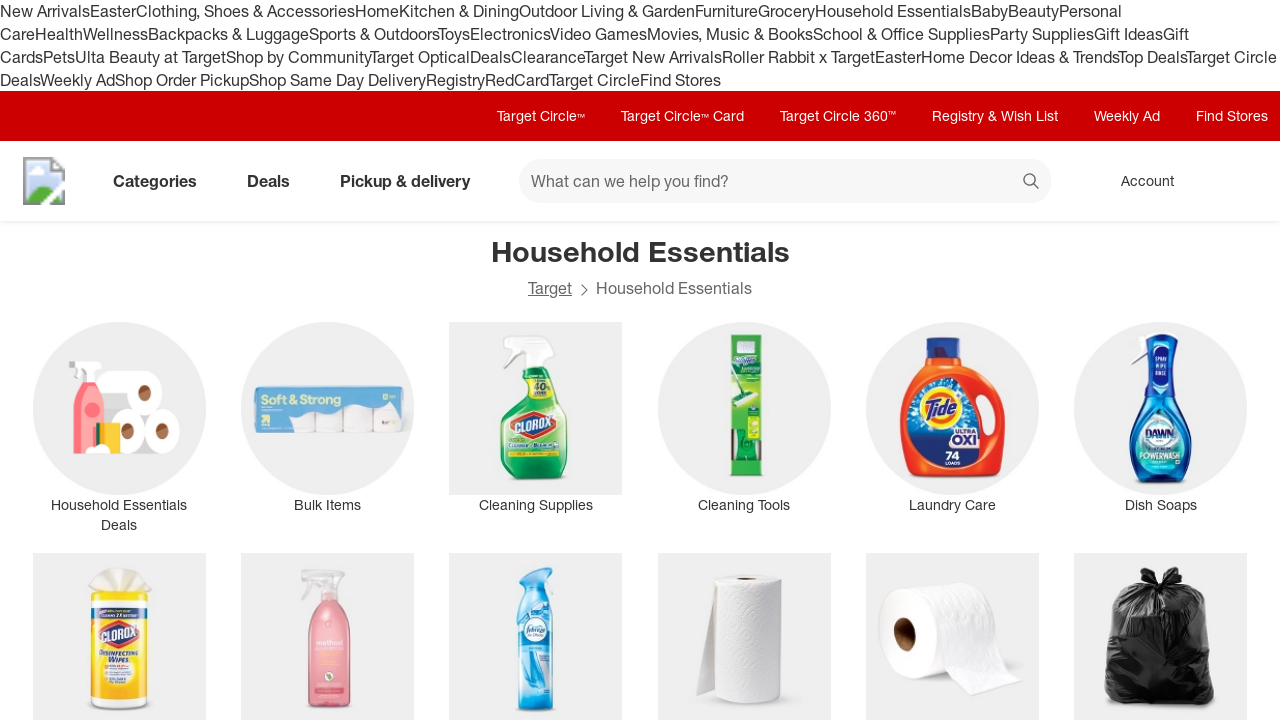